Tests successful registration by filling only the required fields (first name, last name, email) and verifying the success message

Starting URL: https://suninjuly.github.io/registration1.html

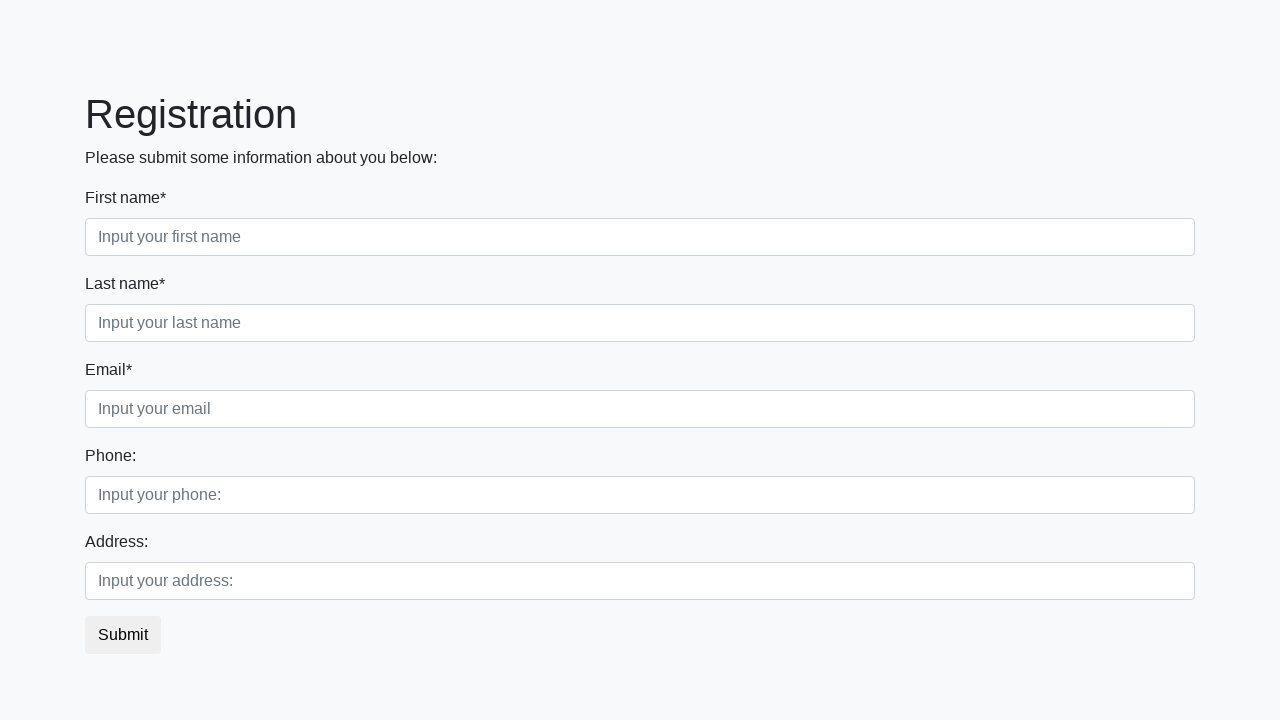

Filled first name field with 'John' on //input[@placeholder='Input your first name']
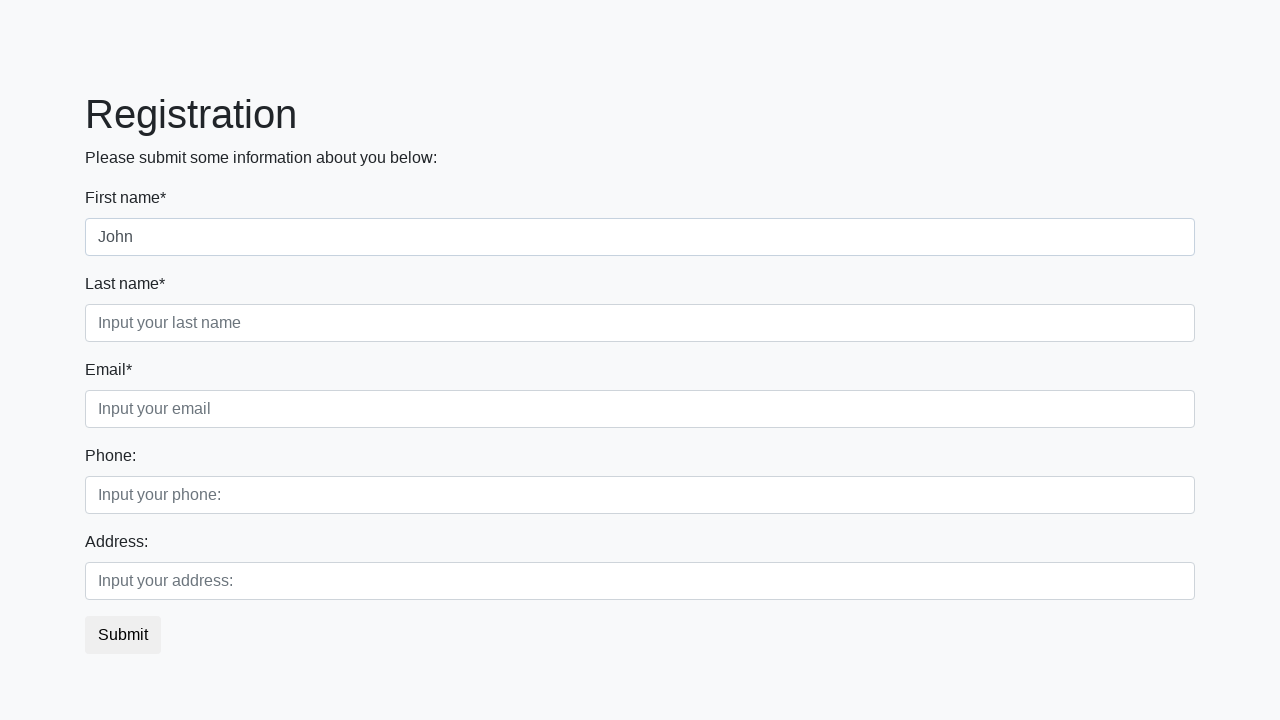

Filled last name field with 'Black' on //input[@placeholder='Input your last name']
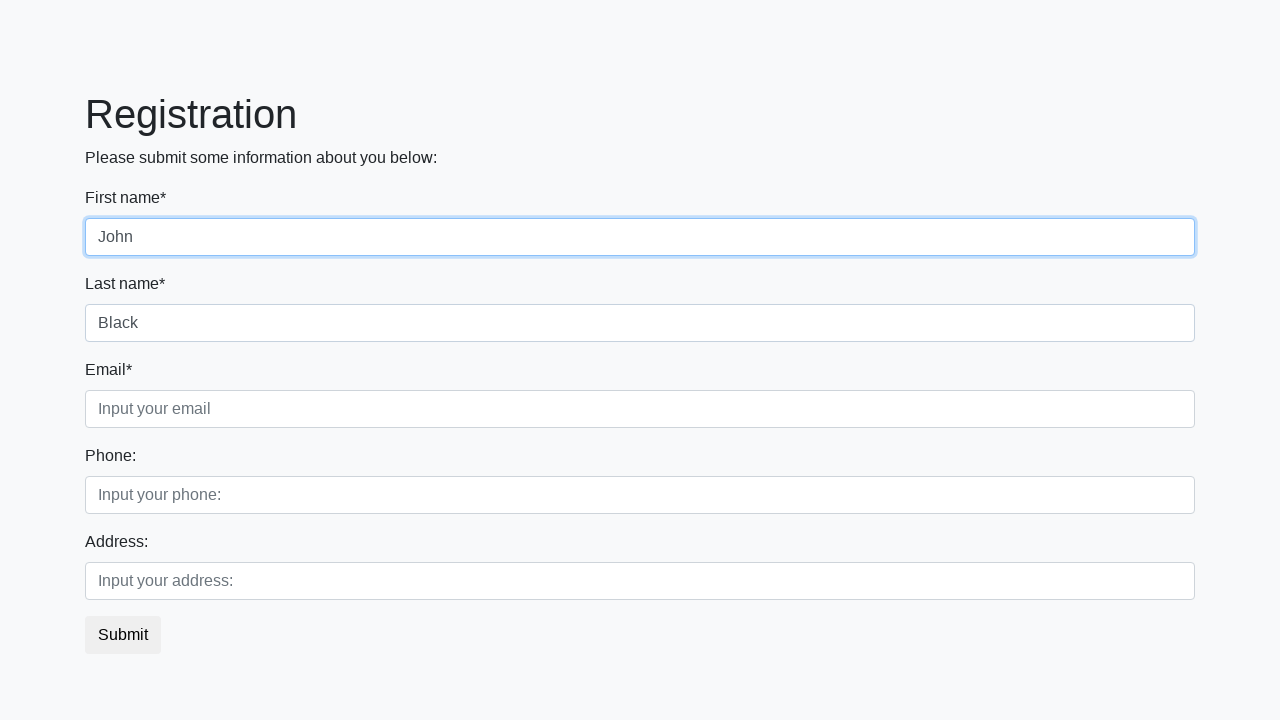

Filled email field with 'jblack@gmail.com' on [class="form-control third"]
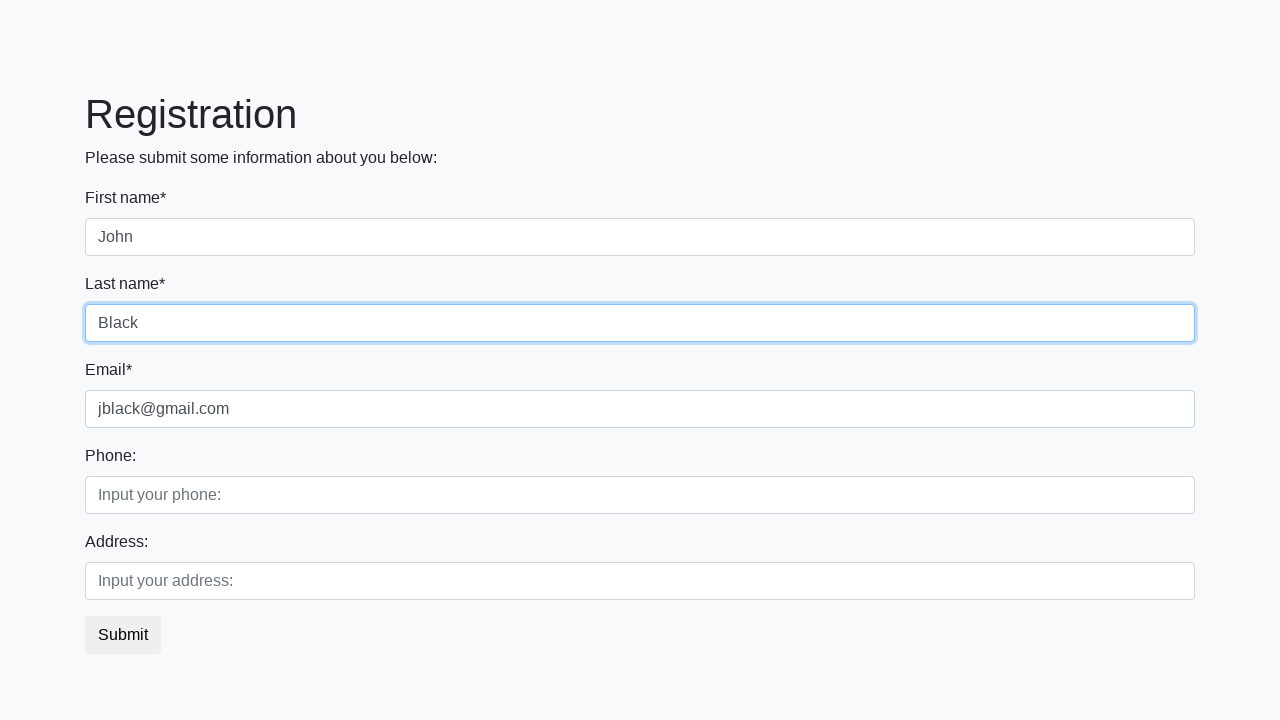

Clicked submit button to register at (123, 635) on .btn-default
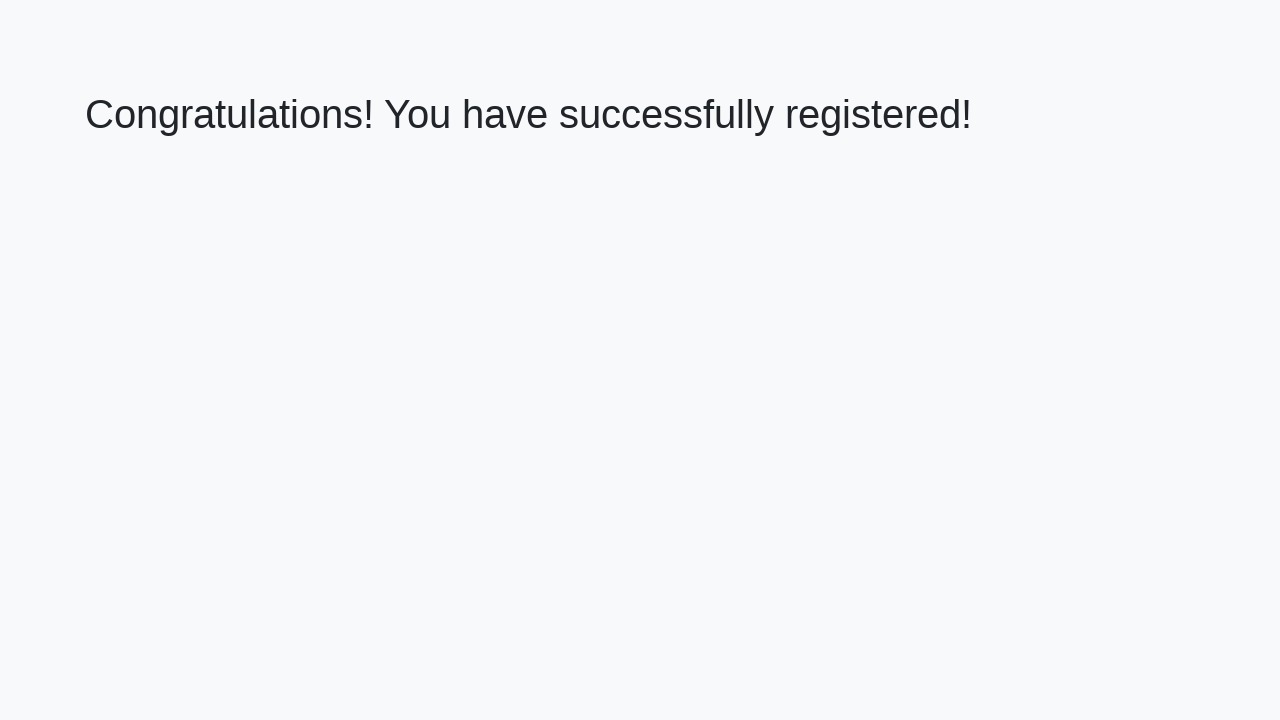

Success message 'Congratulations! You have successfully registered!' appeared on page
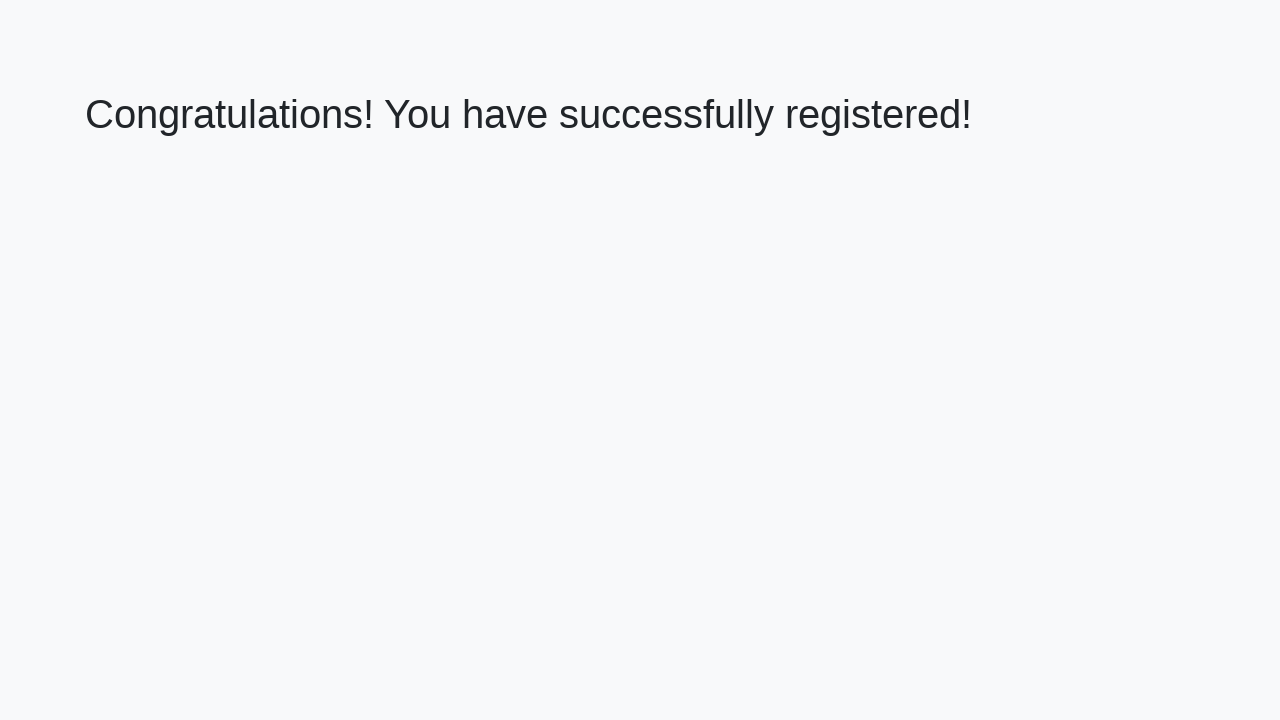

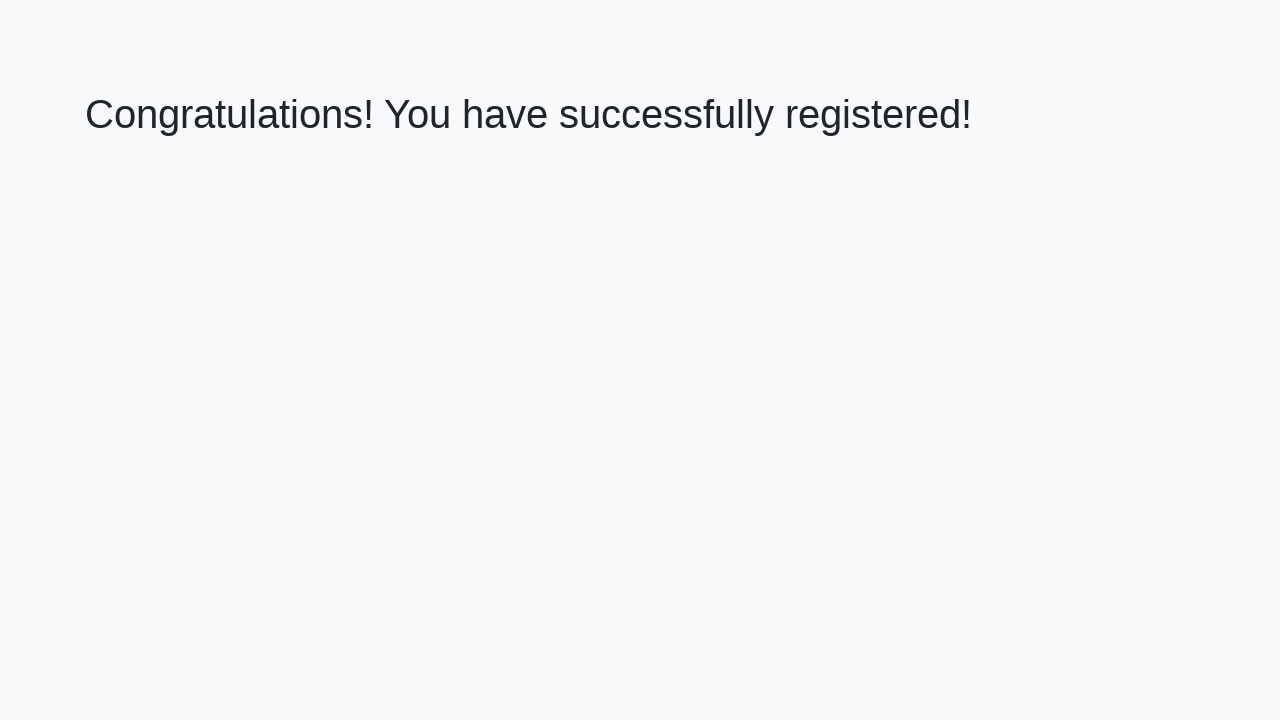